Tests that a todo item is removed if edited to an empty string

Starting URL: https://demo.playwright.dev/todomvc

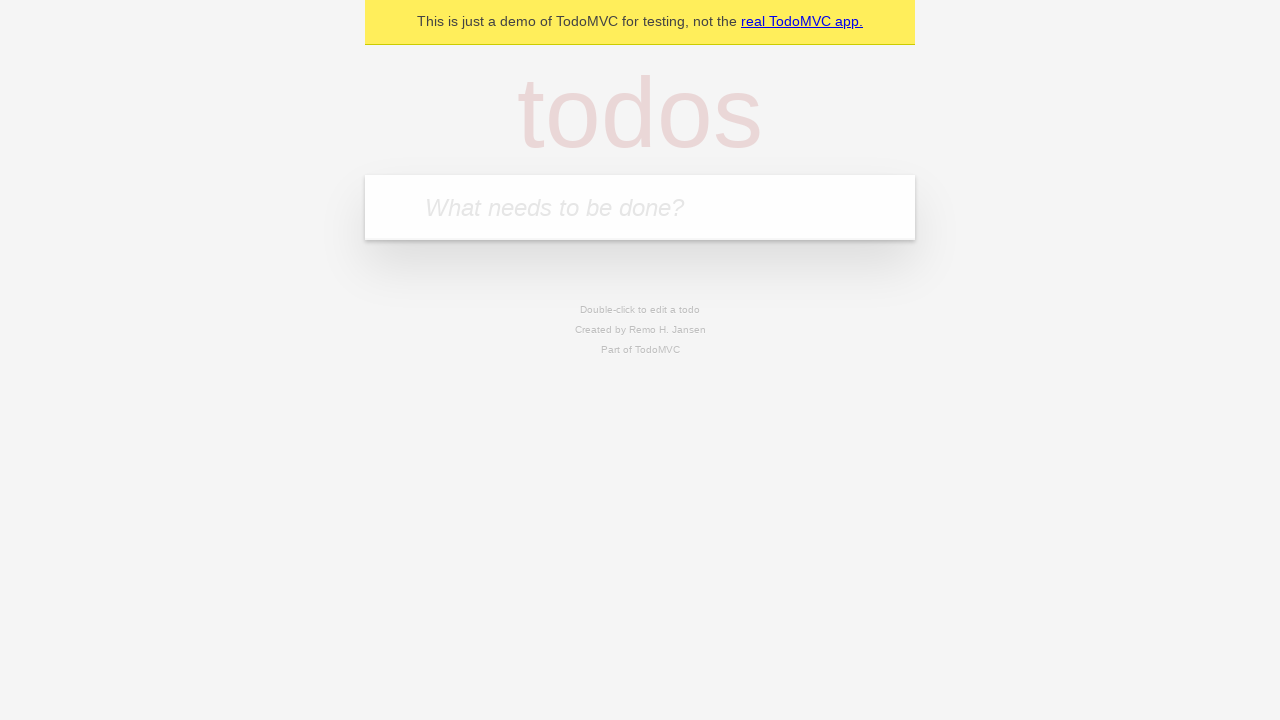

Filled todo input with 'buy some cheese' on internal:attr=[placeholder="What needs to be done?"i]
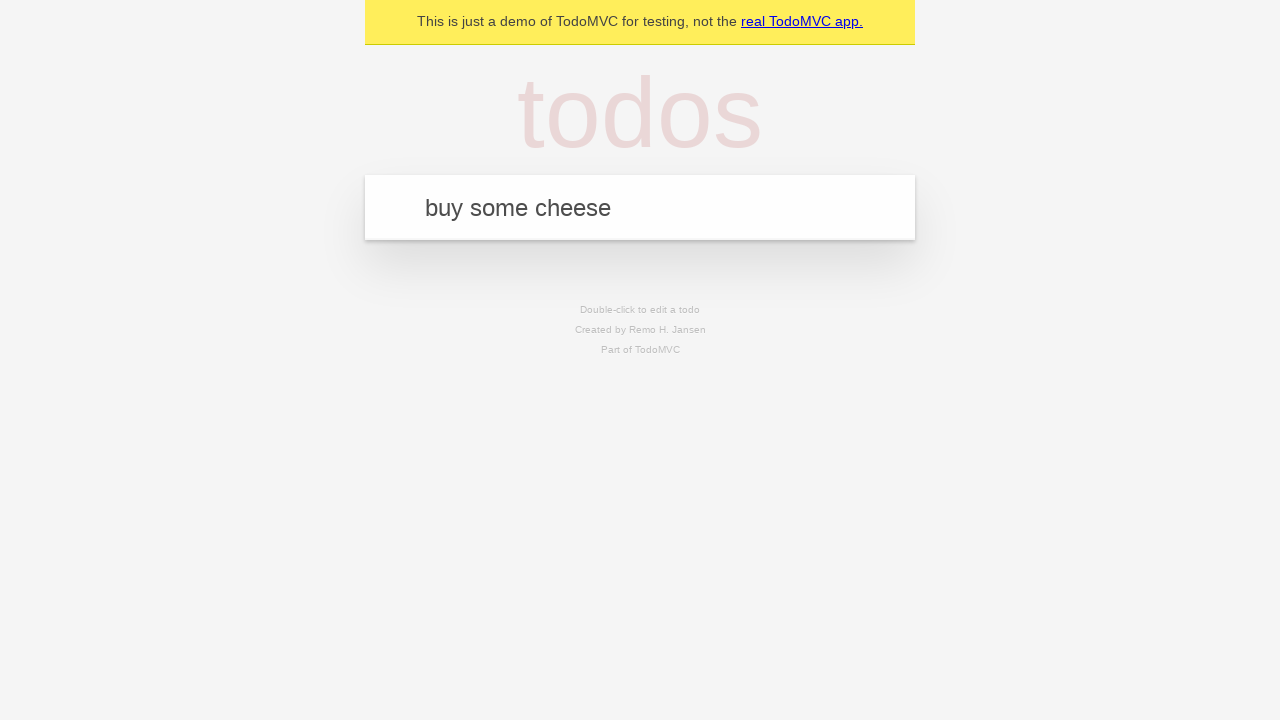

Pressed Enter to create first todo on internal:attr=[placeholder="What needs to be done?"i]
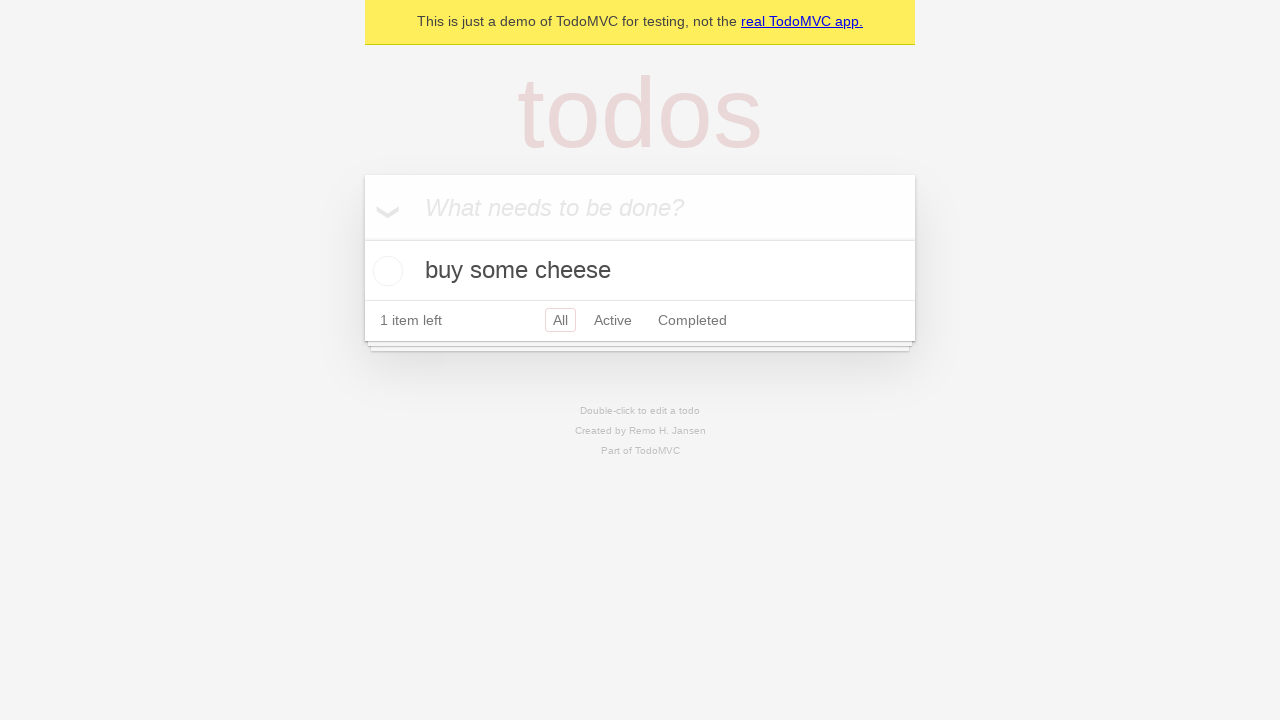

Filled todo input with 'feed the cat' on internal:attr=[placeholder="What needs to be done?"i]
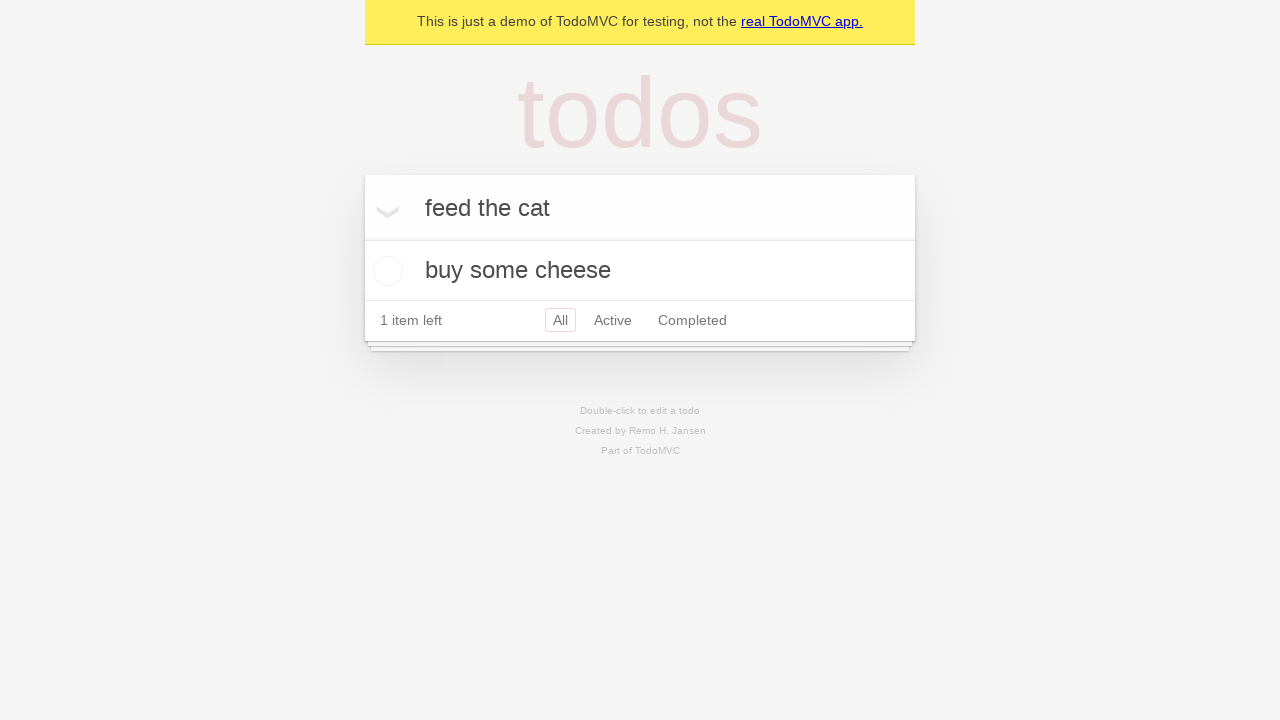

Pressed Enter to create second todo on internal:attr=[placeholder="What needs to be done?"i]
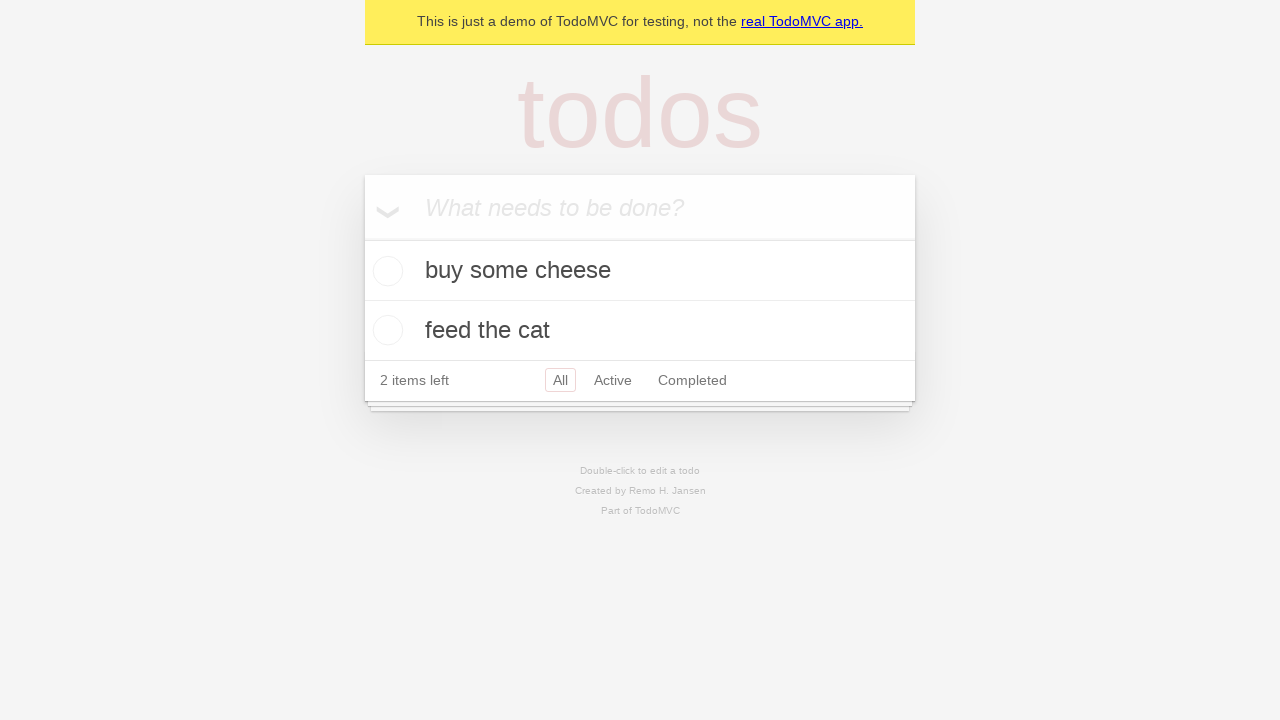

Filled todo input with 'book a doctors appointment' on internal:attr=[placeholder="What needs to be done?"i]
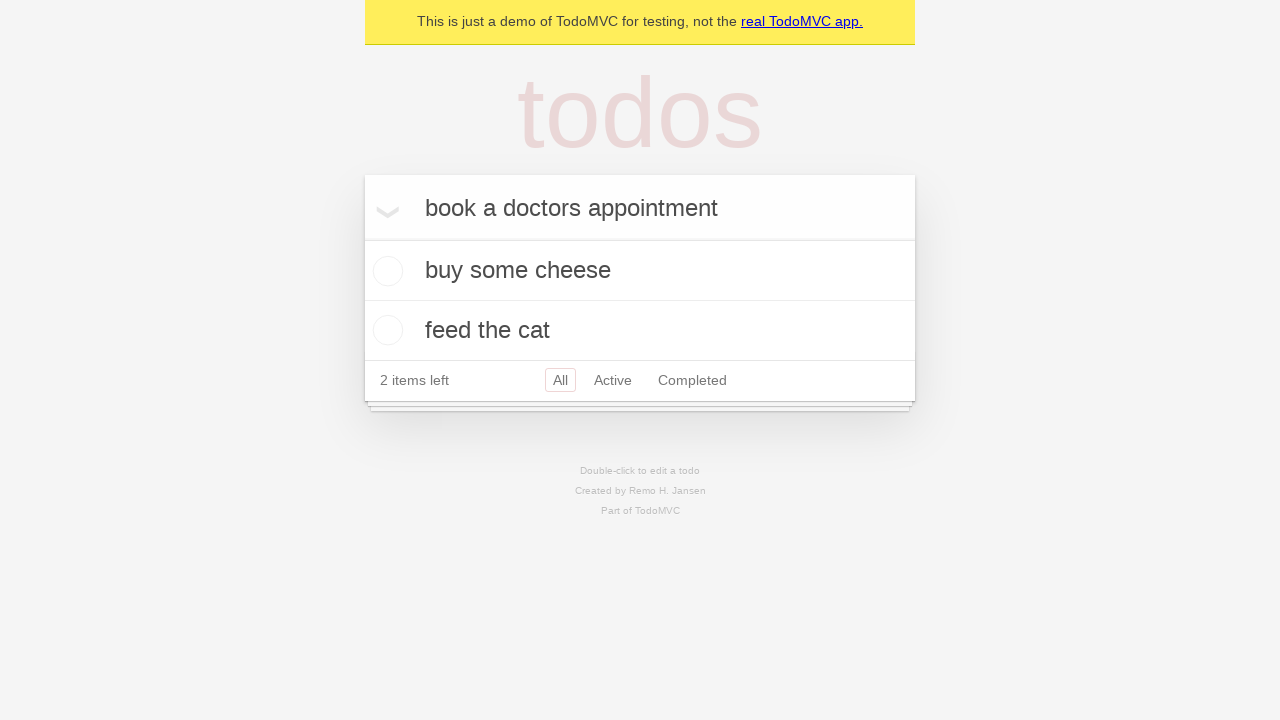

Pressed Enter to create third todo on internal:attr=[placeholder="What needs to be done?"i]
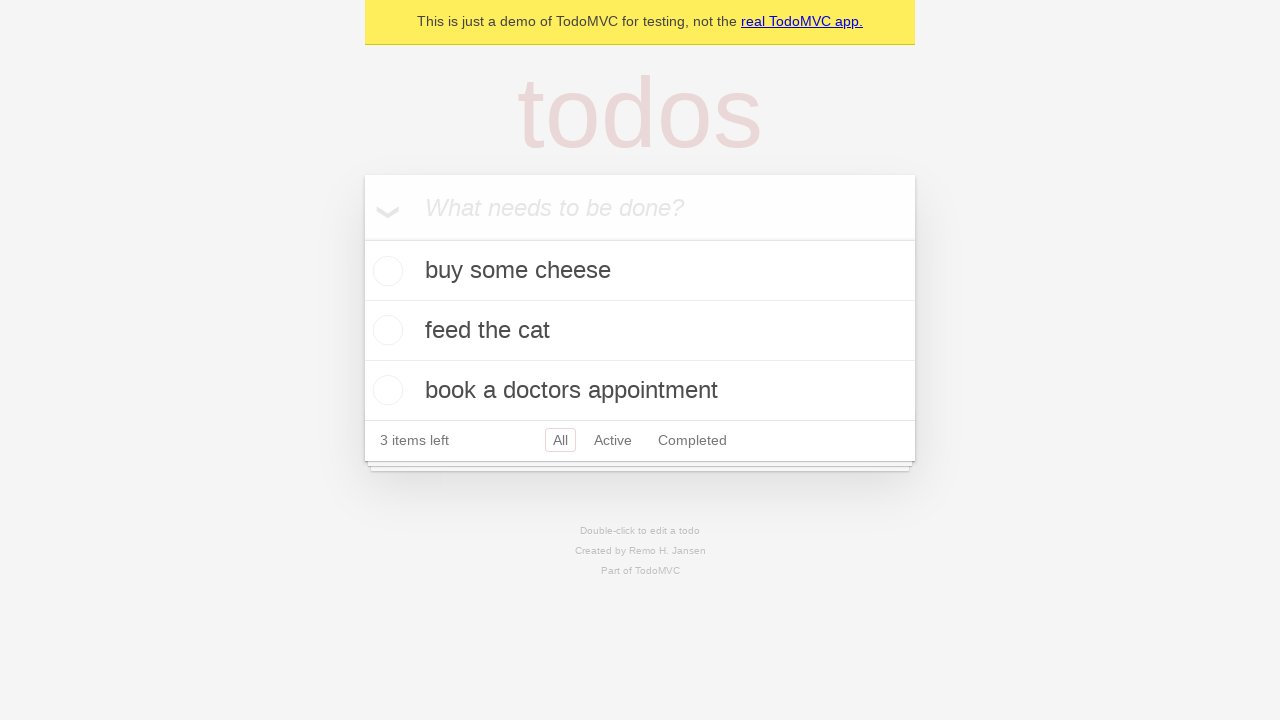

Double-clicked second todo item to enter edit mode at (640, 331) on internal:testid=[data-testid="todo-item"s] >> nth=1
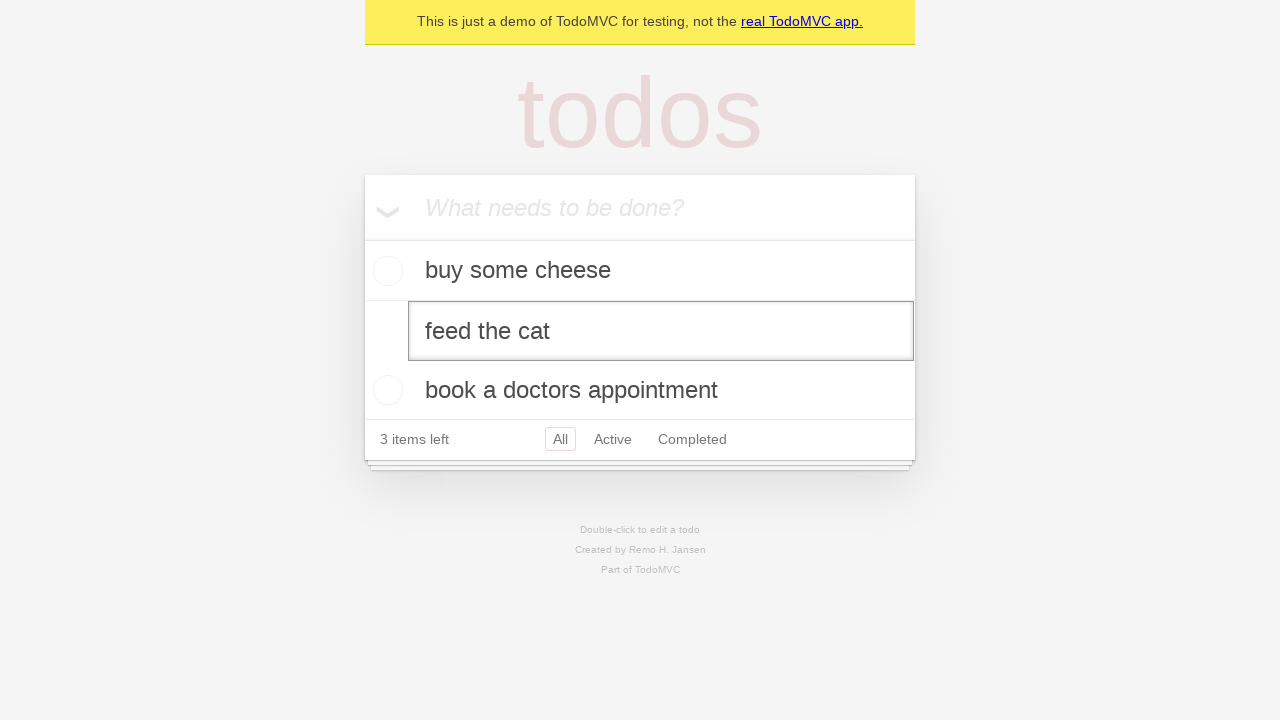

Cleared the text in the todo edit field on internal:testid=[data-testid="todo-item"s] >> nth=1 >> internal:role=textbox[nam
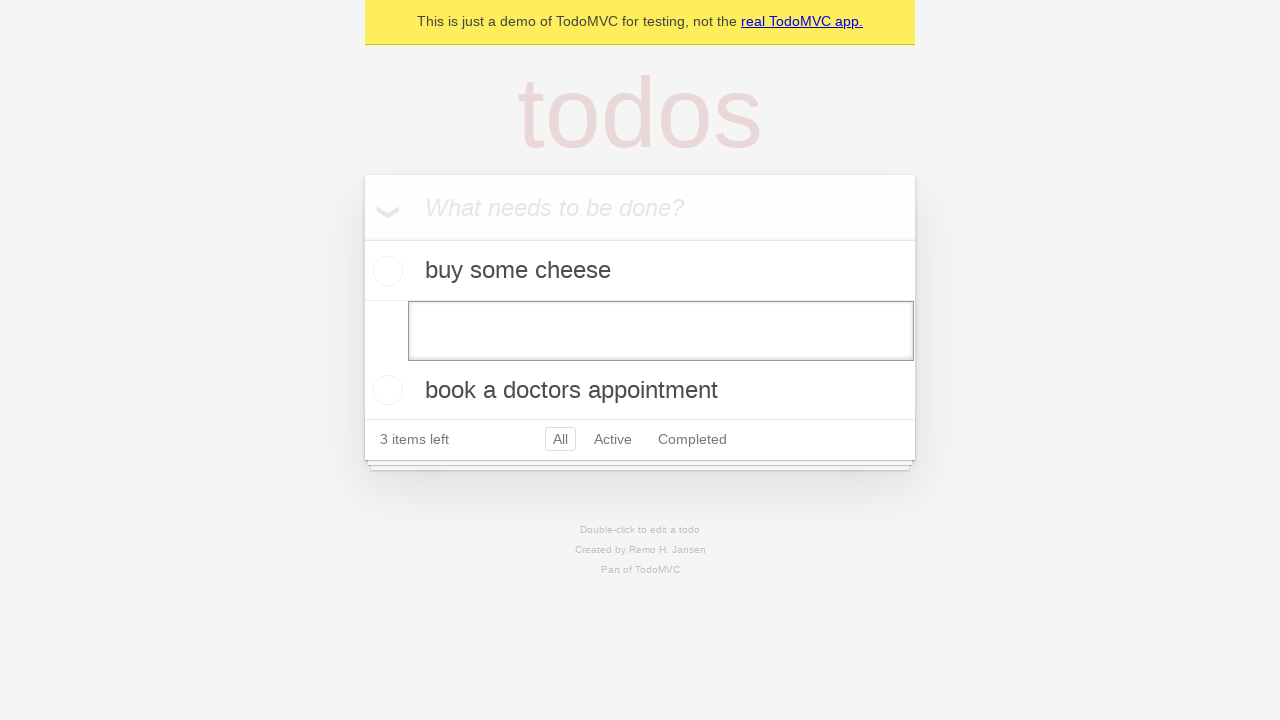

Pressed Enter to save empty text, removing the todo item on internal:testid=[data-testid="todo-item"s] >> nth=1 >> internal:role=textbox[nam
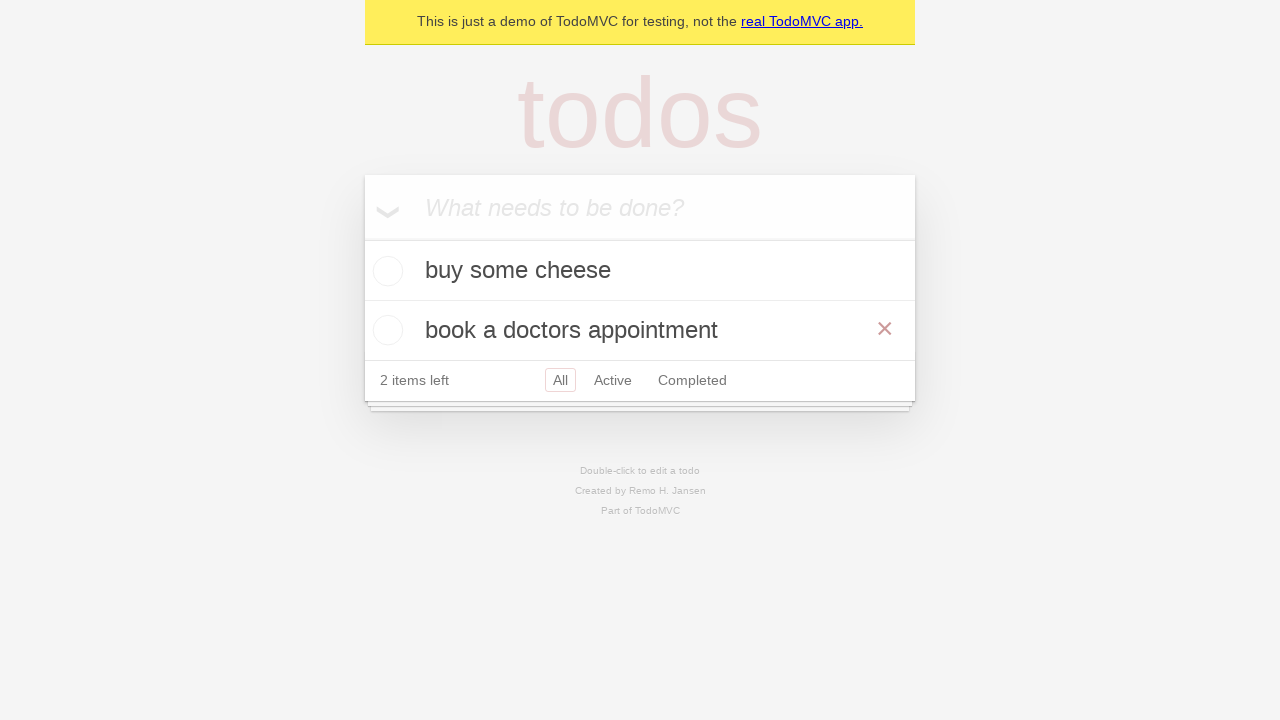

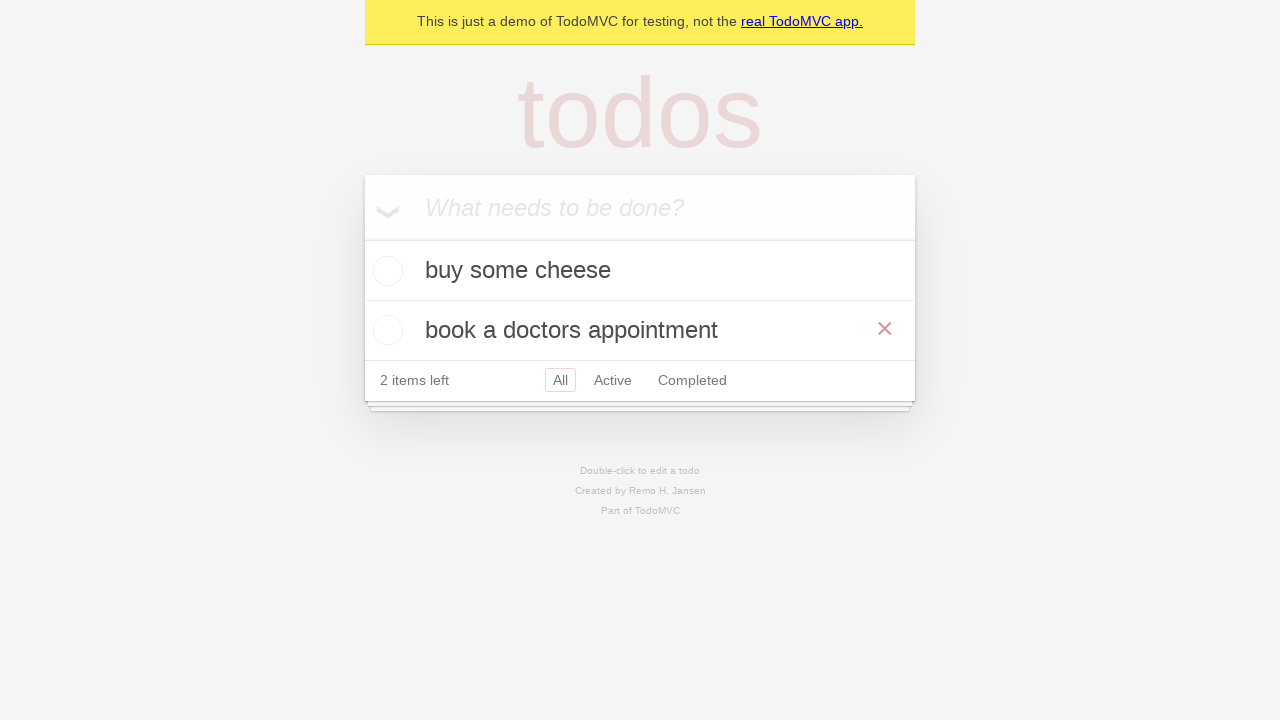